Tests user selection on a demo banking application by selecting a customer from a dropdown menu and clicking the login button to access their account view.

Starting URL: https://www.globalsqa.com/angularJs-protractor/BankingProject/#/customer

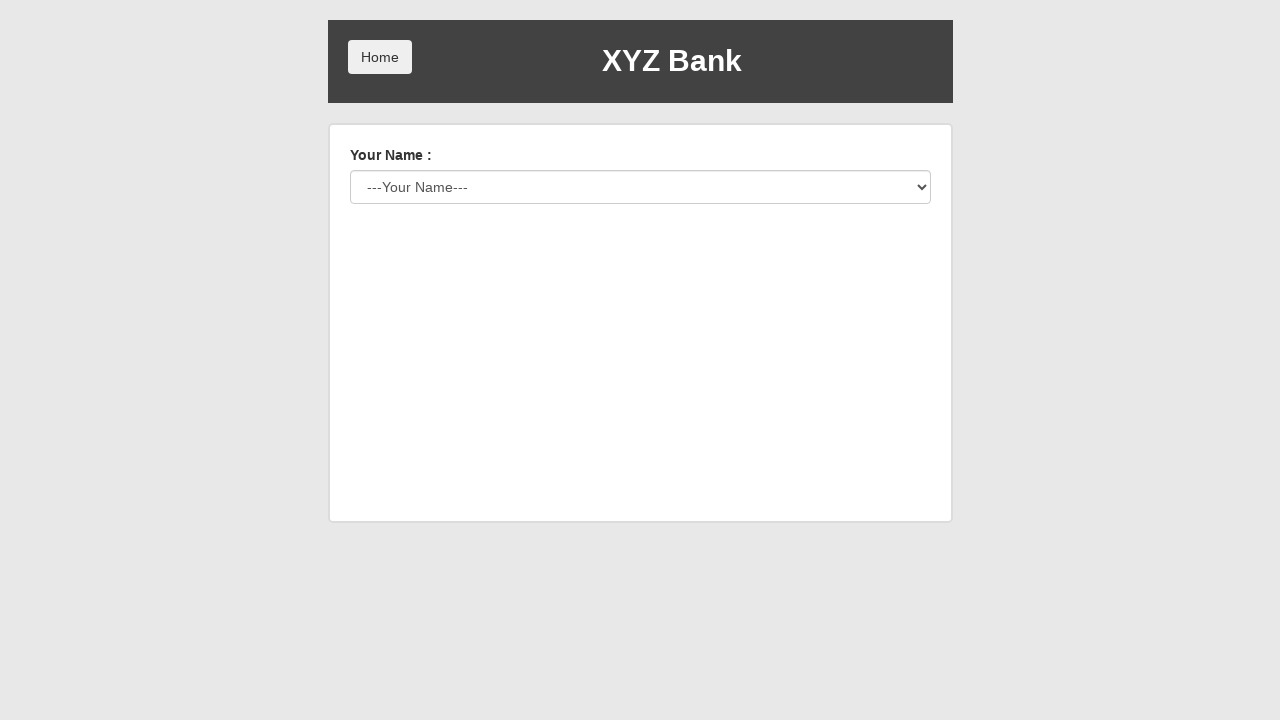

Customer dropdown loaded
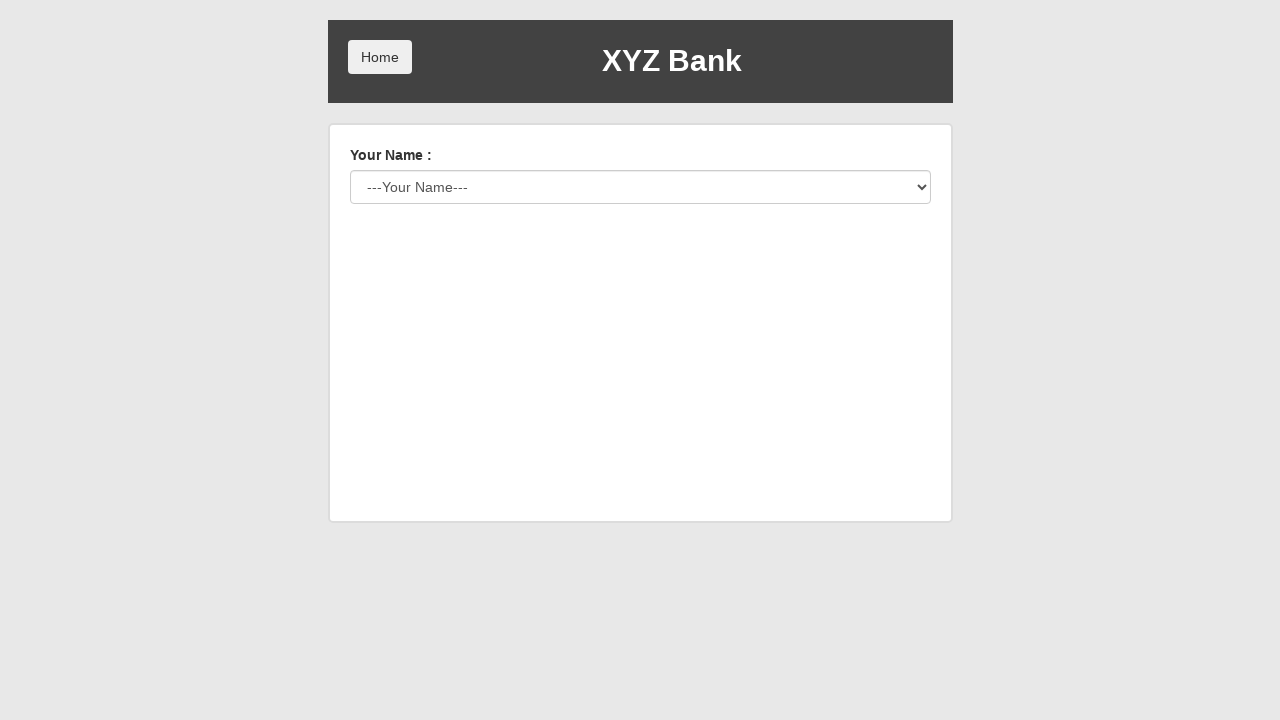

Clicked customer dropdown to open options at (640, 187) on xpath=//select[@id='userSelect']
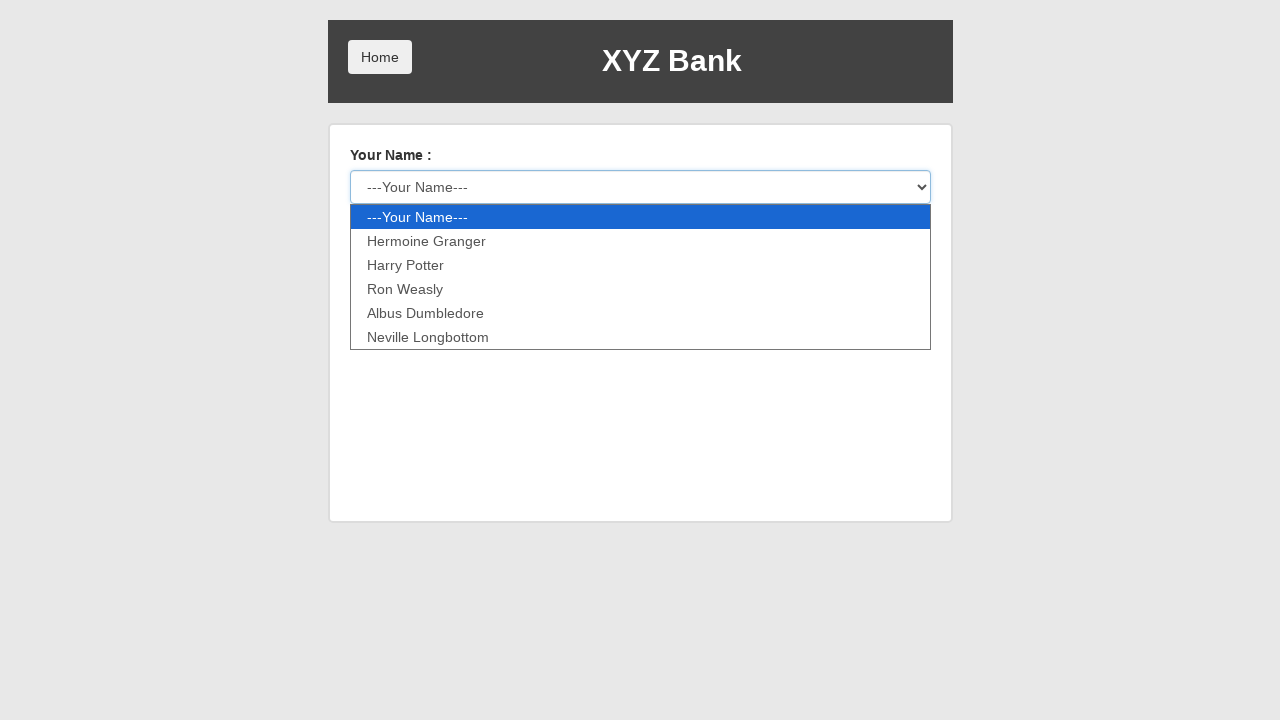

Selected Harry Potter from customer dropdown on #userSelect
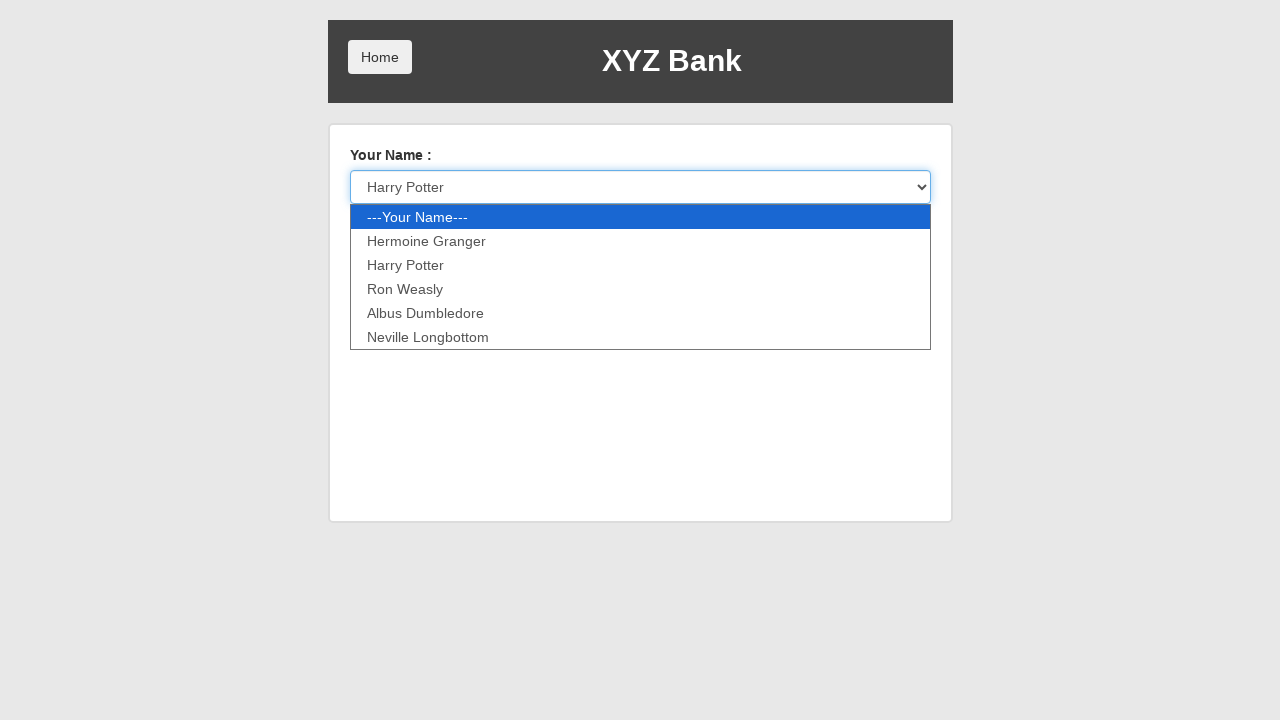

Clicked Login button to access Harry Potter's account at (380, 236) on xpath=//button[@class='btn btn-default']
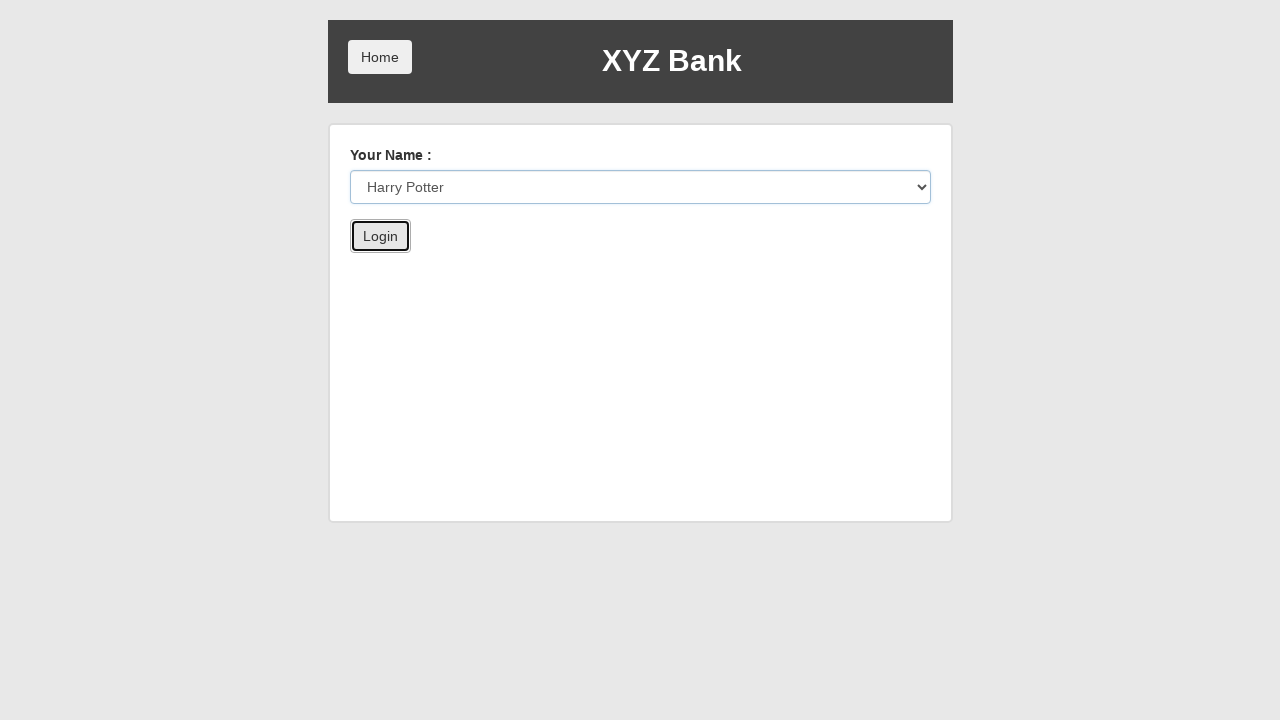

Verified Harry Potter account view loaded successfully
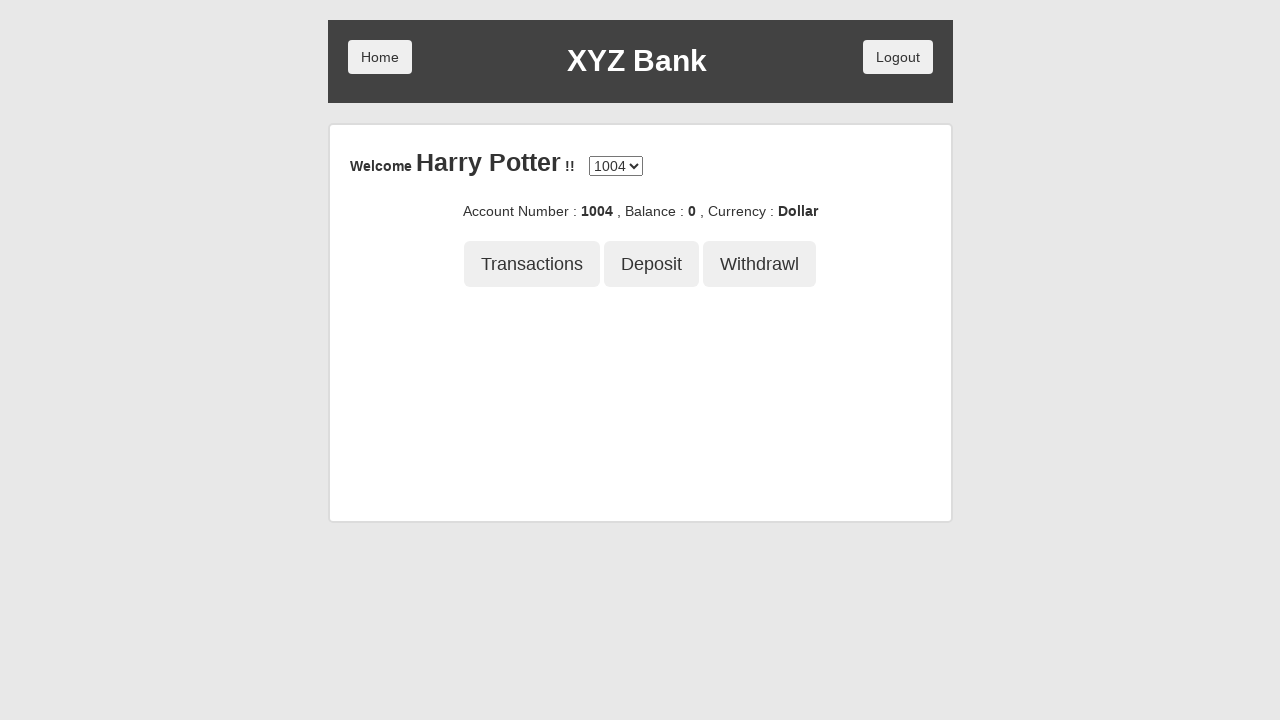

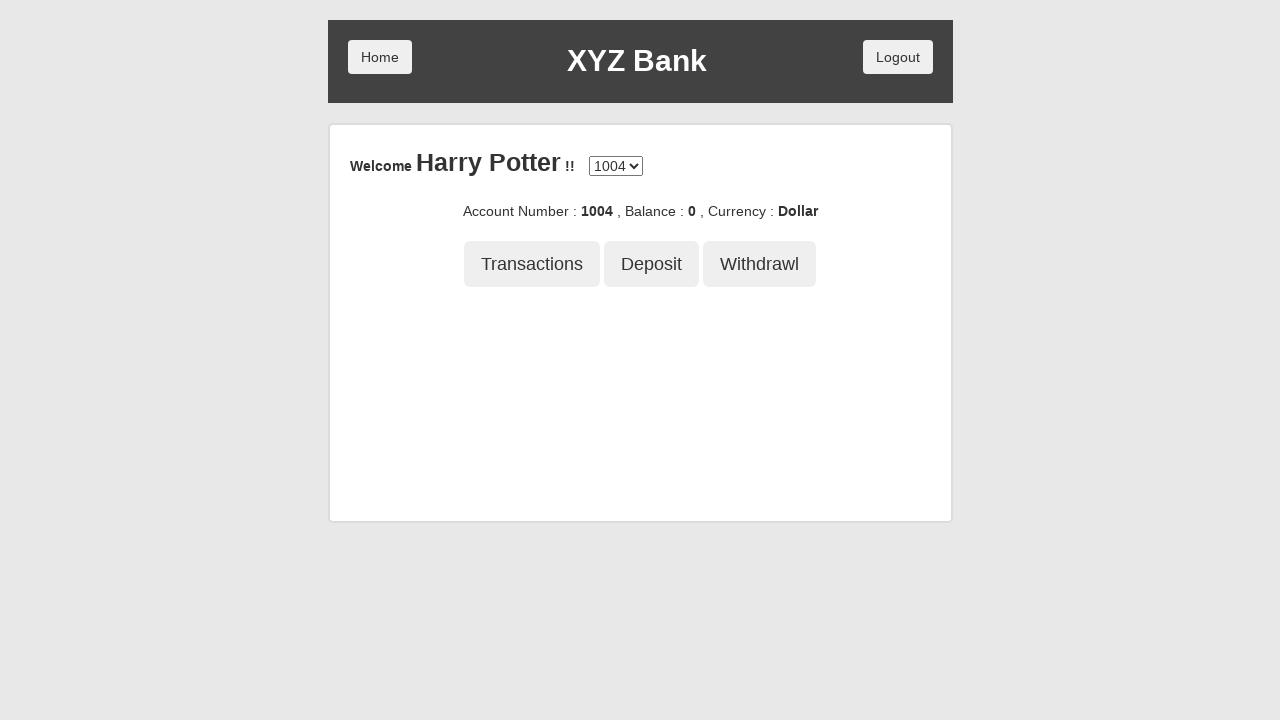